Tests basic browser navigation functionality by visiting a website, navigating to a subpage, using browser back button, and refreshing the page.

Starting URL: https://rahulshettyacademy.com/

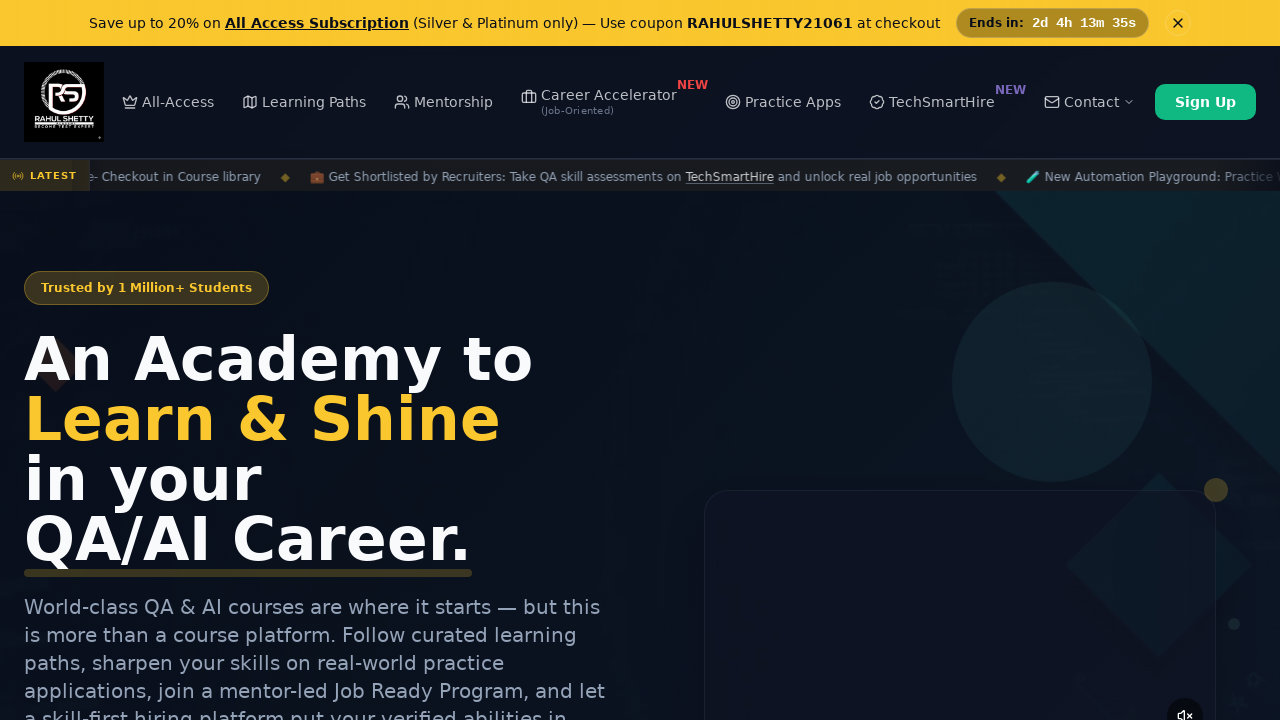

Set viewport size to 1920x1080
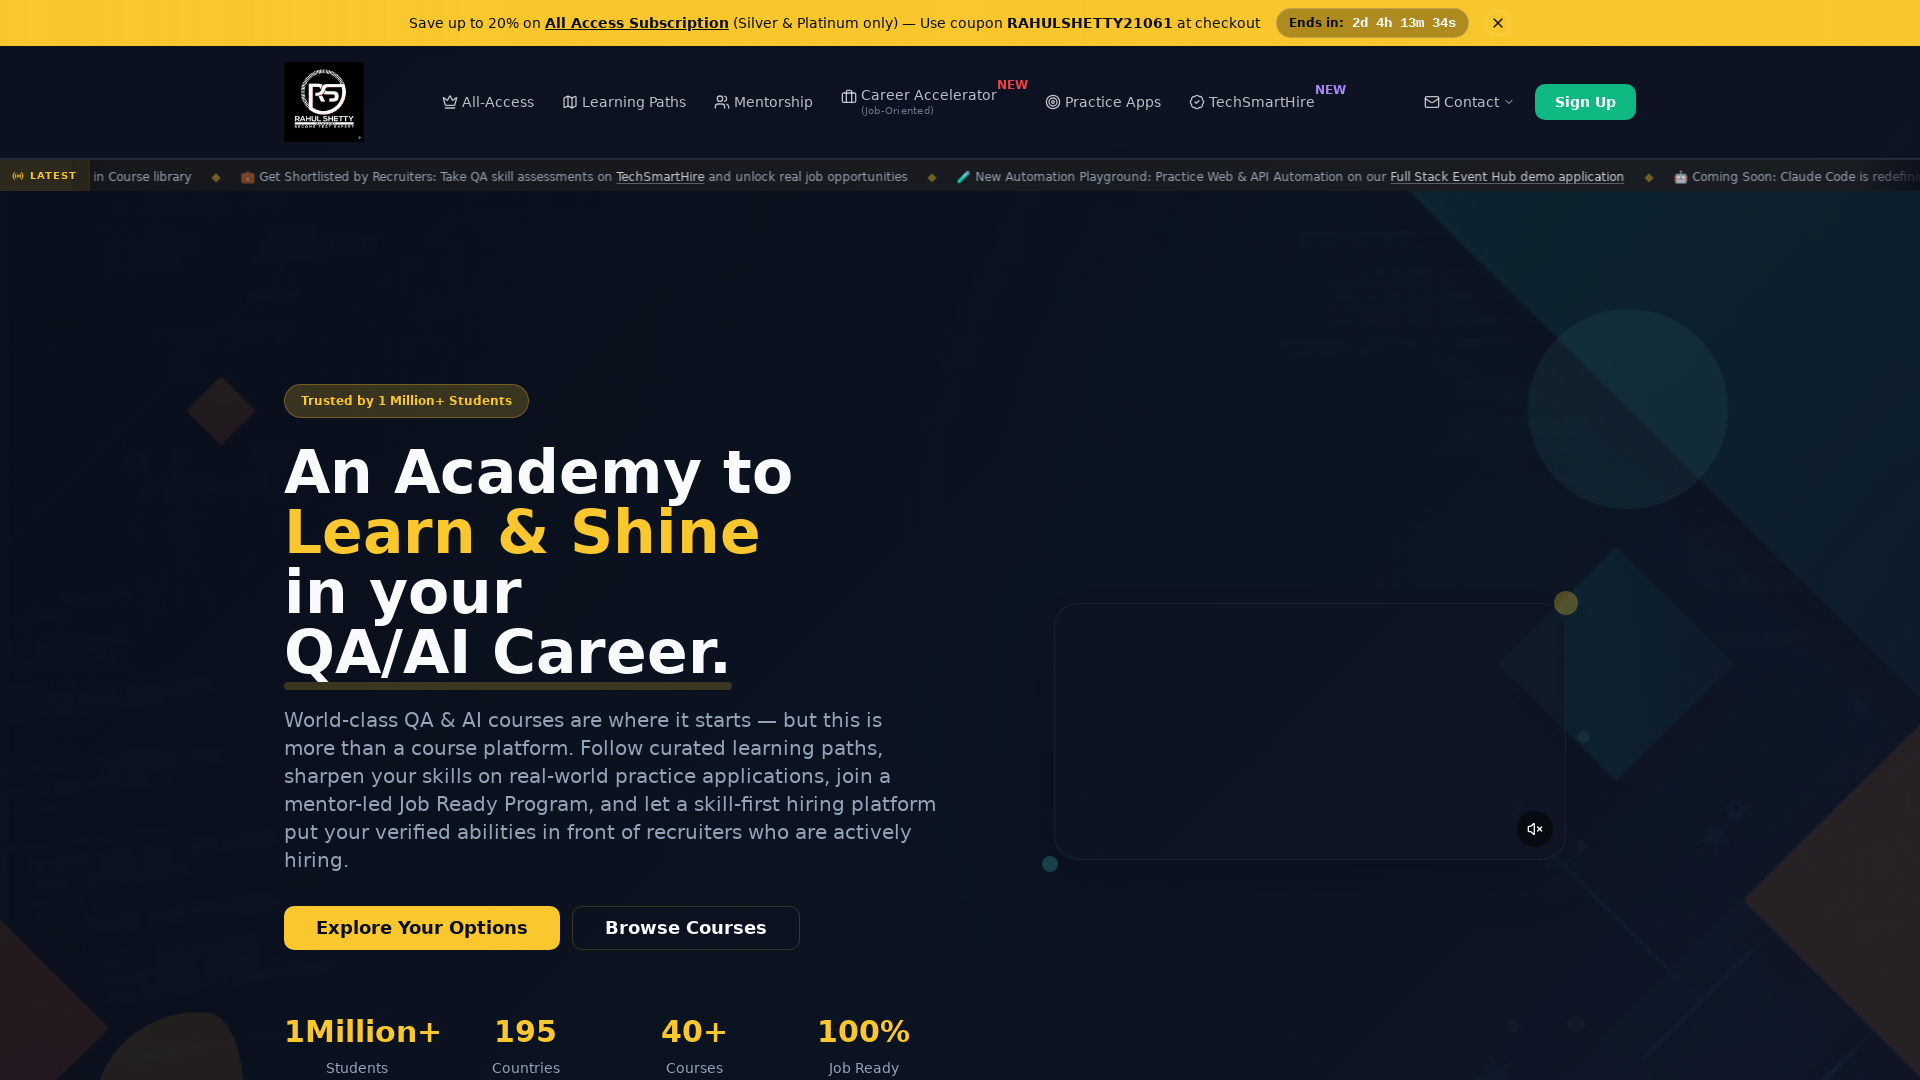

Navigated to automation practice subpage
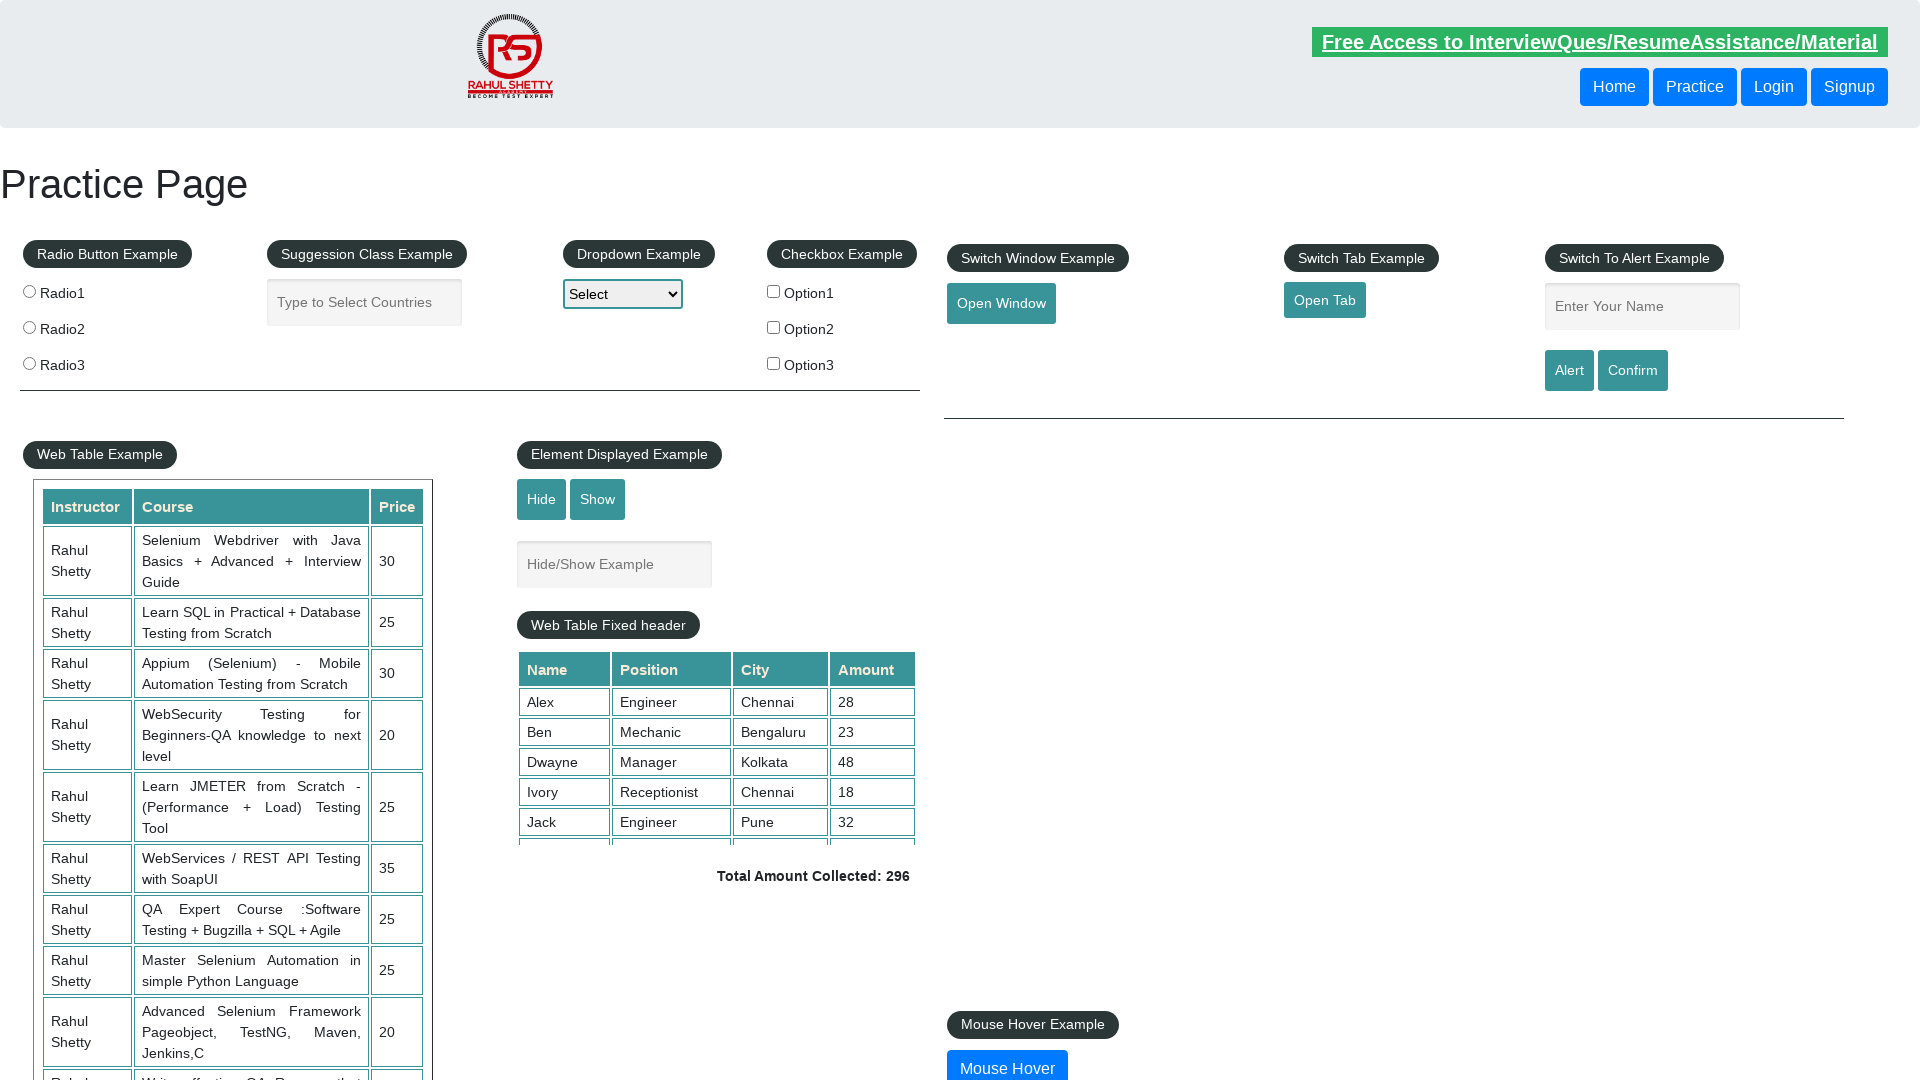

Used browser back button to navigate to previous page
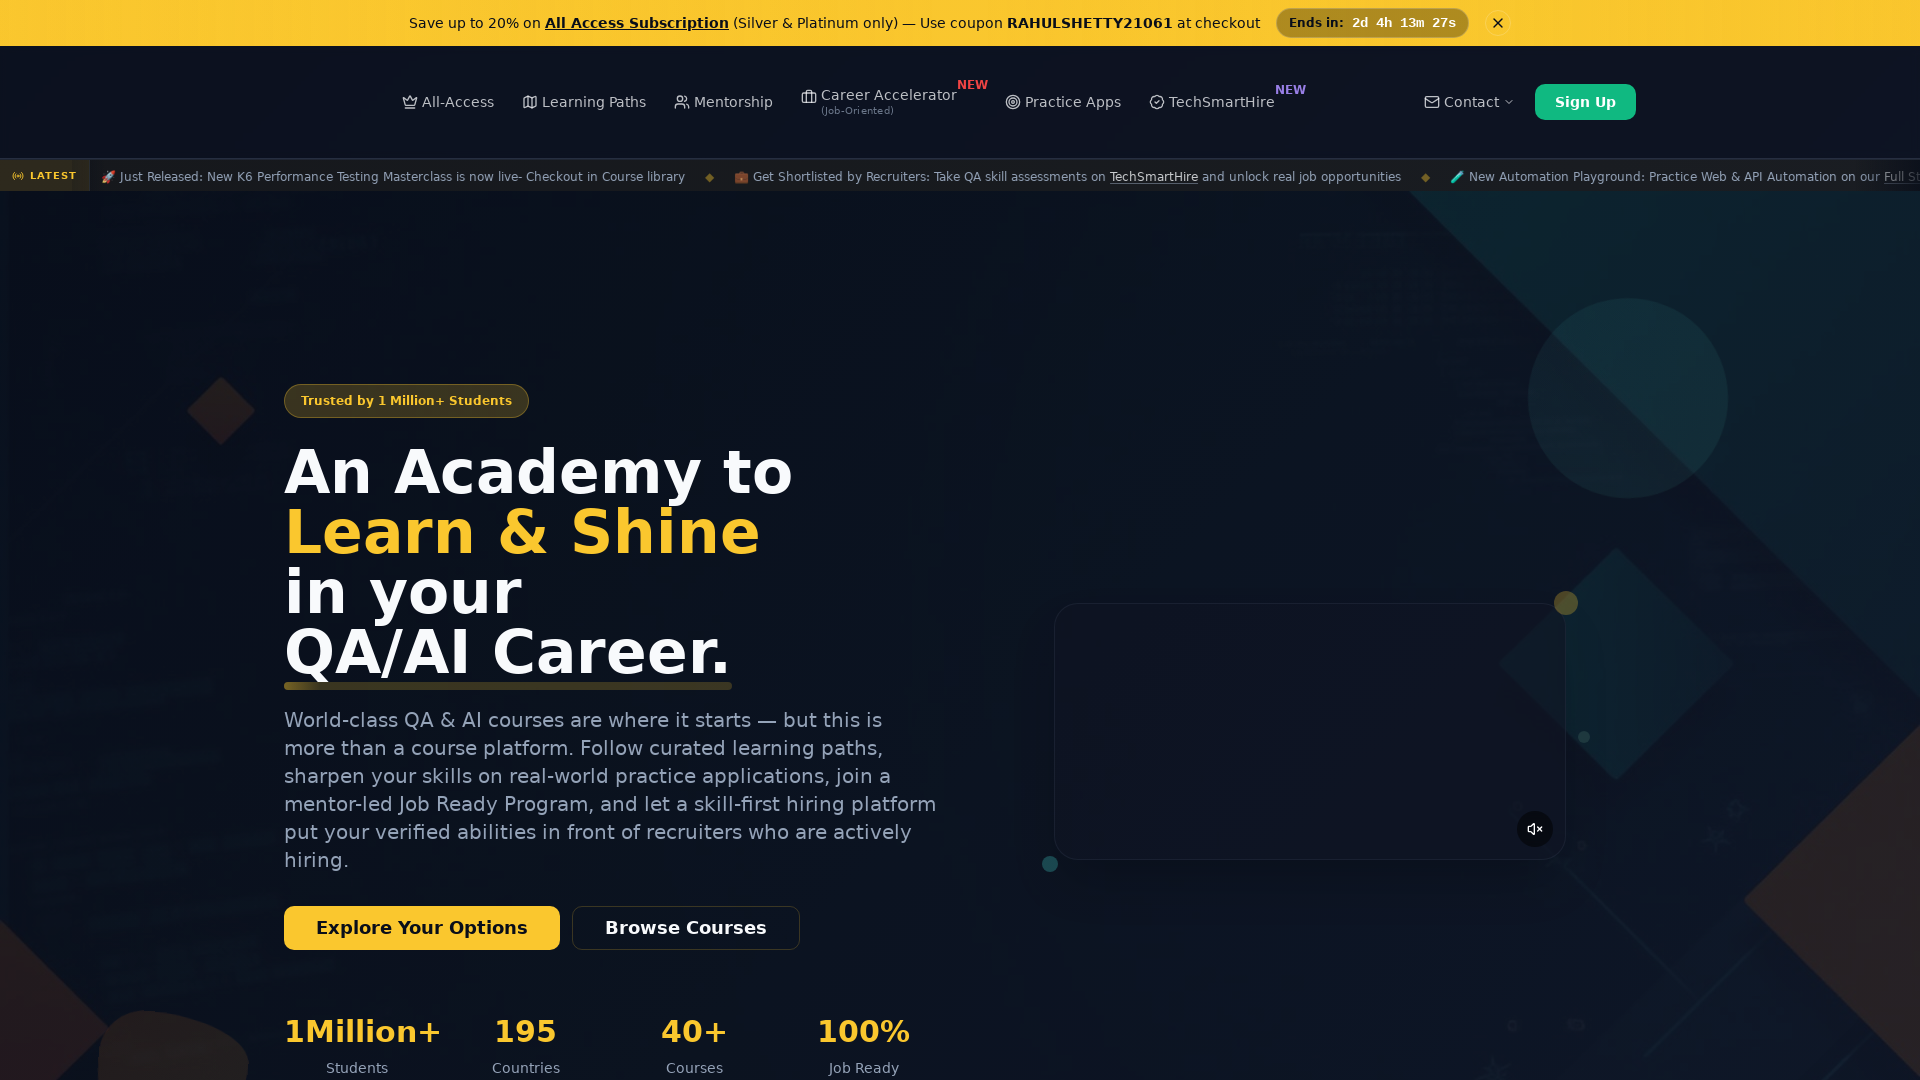

Refreshed the current page
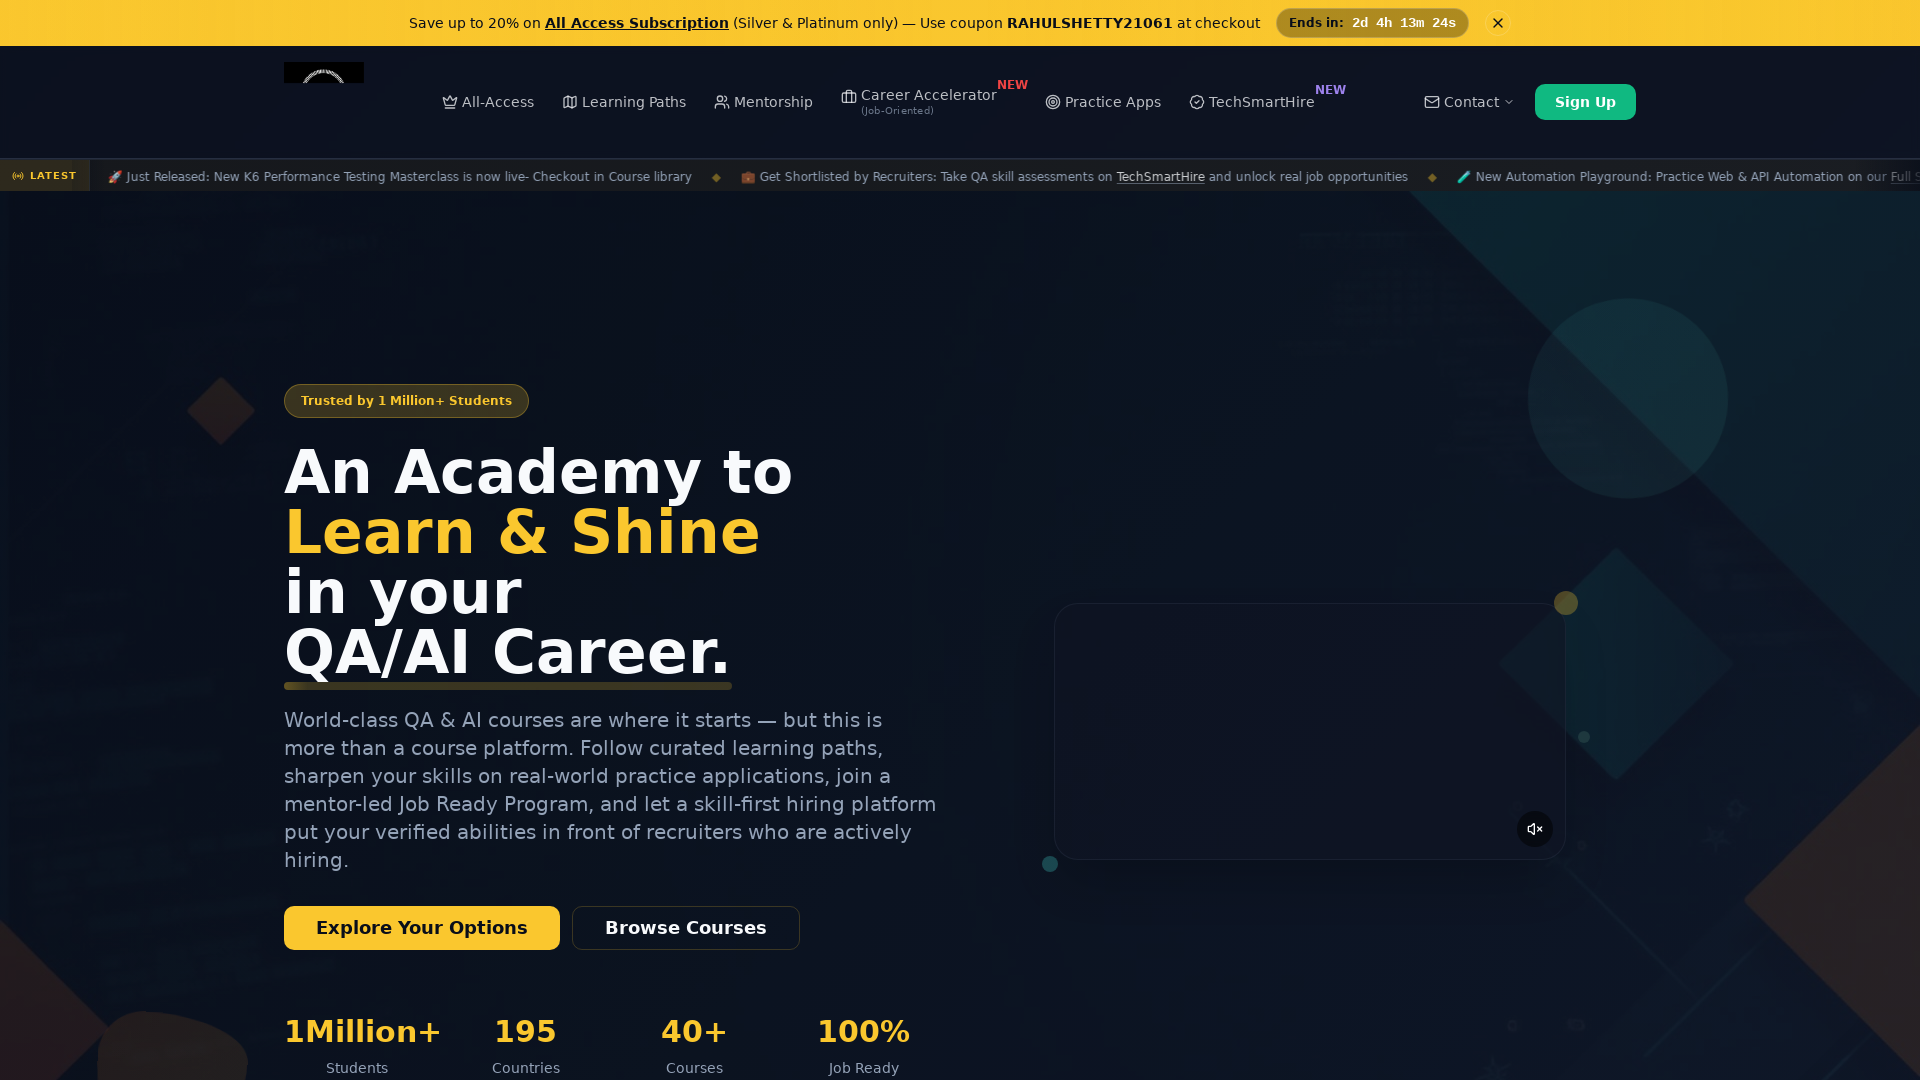

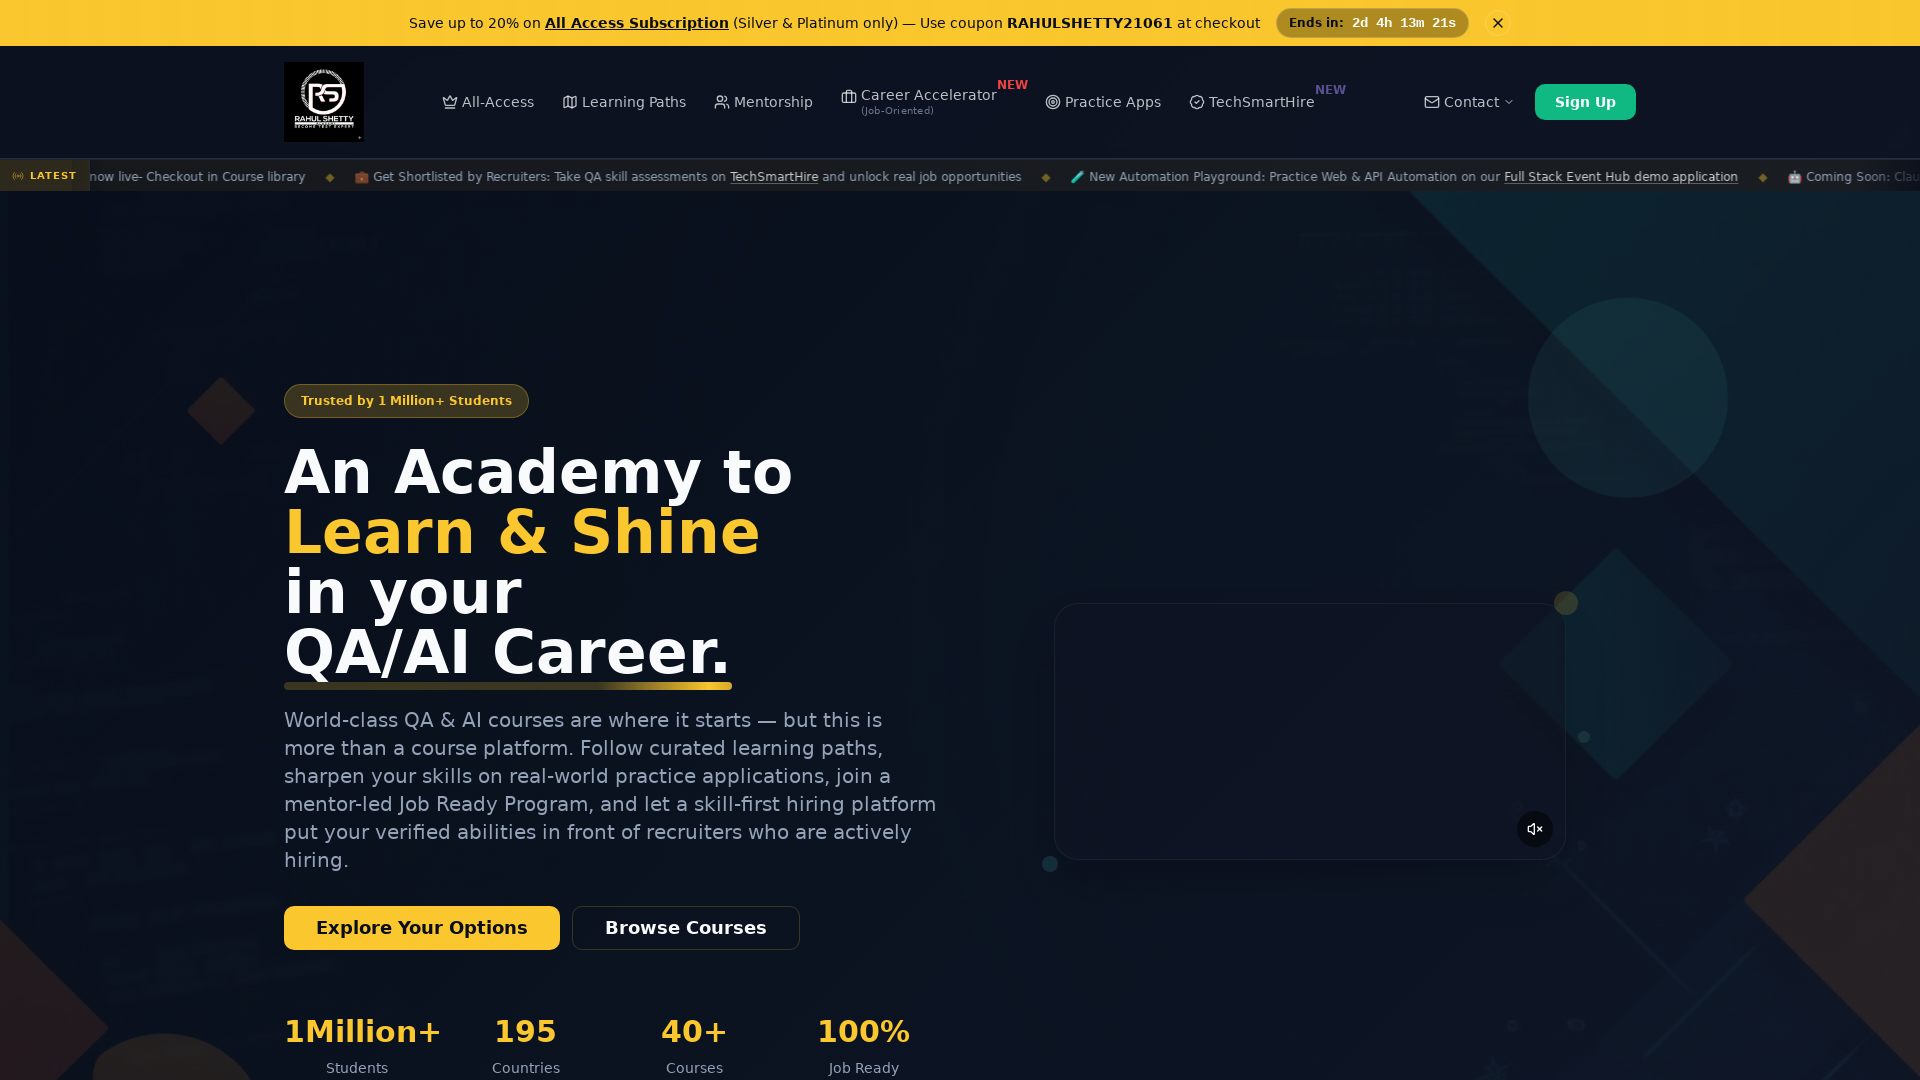